Tests window handling functionality by opening a new window, switching between parent and child windows, and filling a form field in the parent window

Starting URL: https://rahulshettyacademy.com/AutomationPractice/

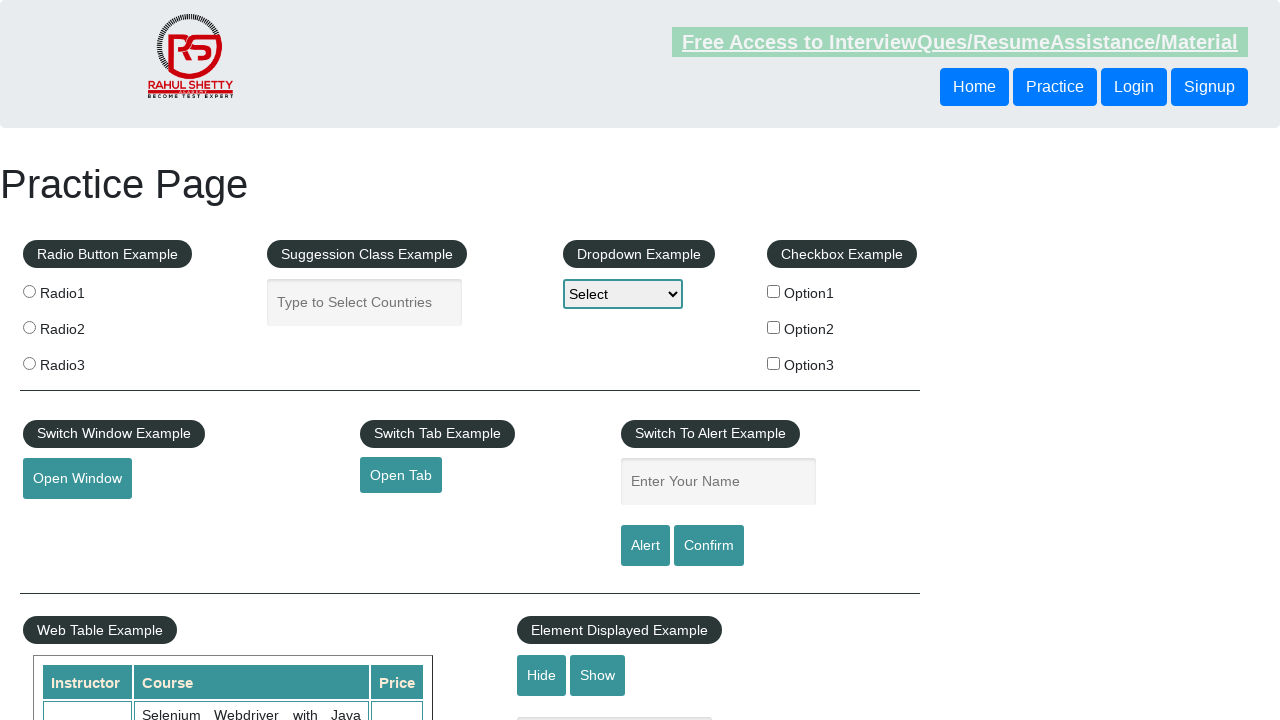

Clicked button to open new window at (77, 479) on #openwindow
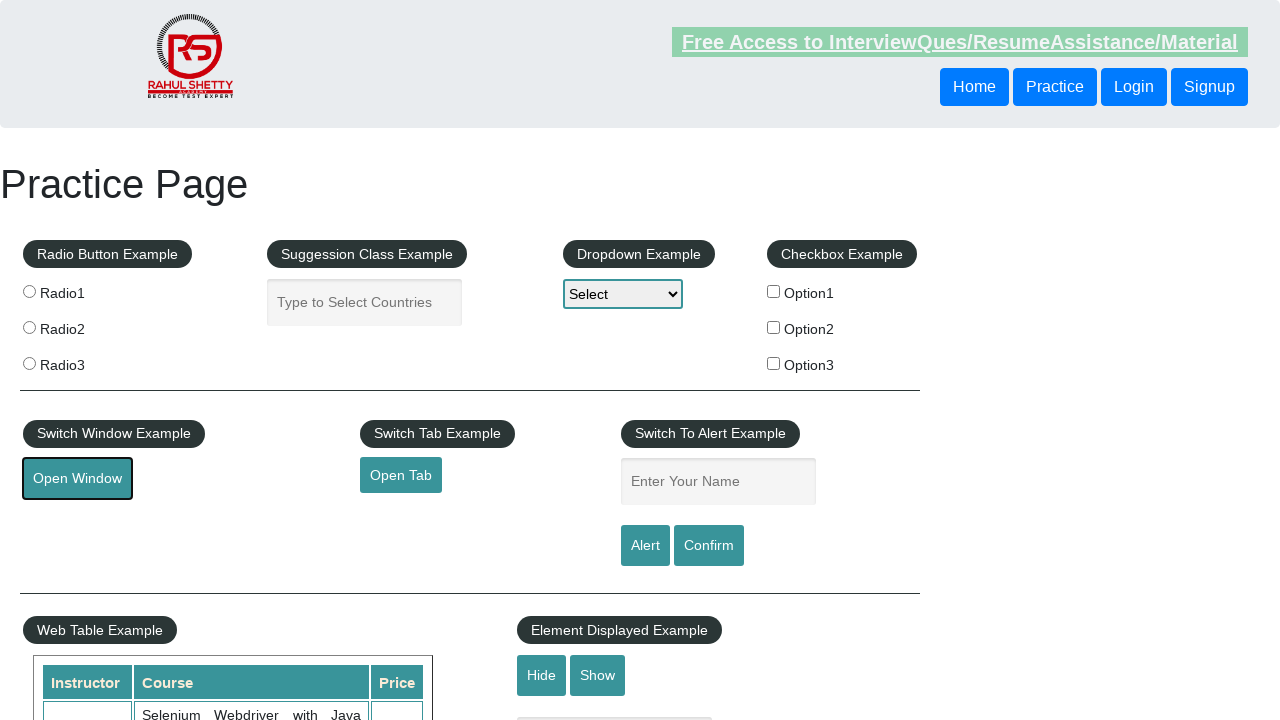

New window opened and captured
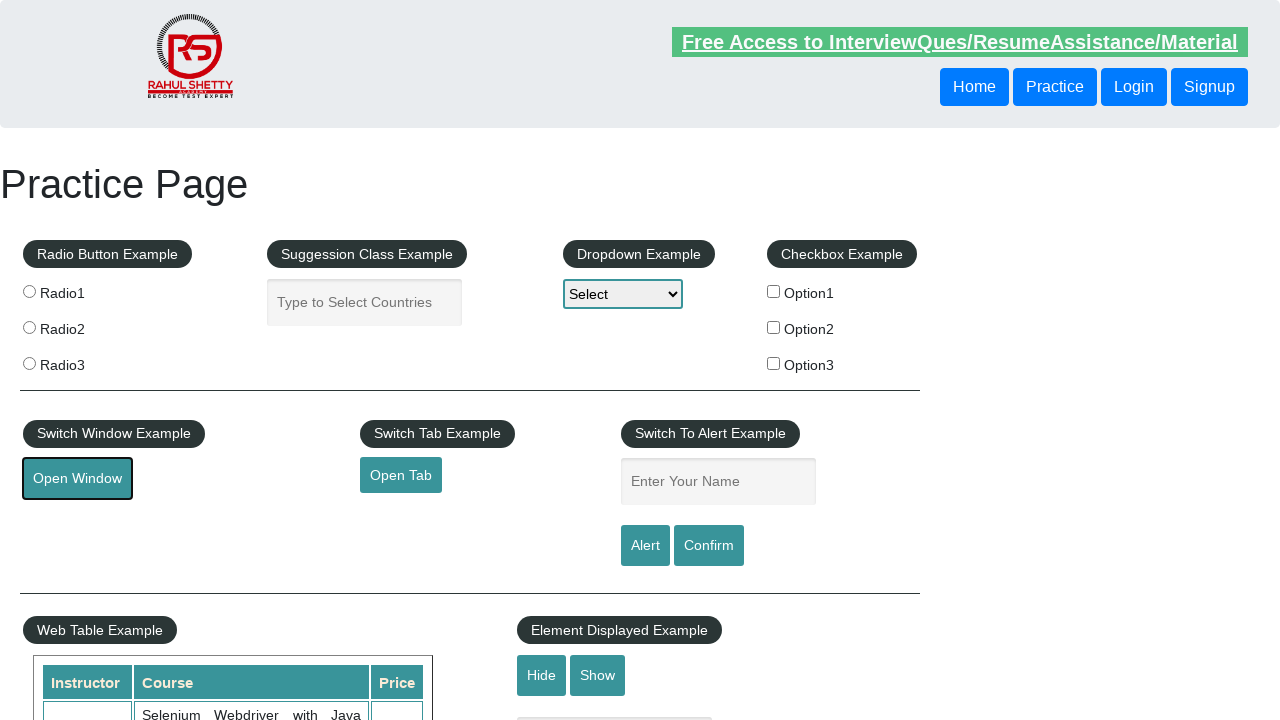

Retrieved title of new window: QAClick Academy - A Testing Academy to Learn, Earn and Shine
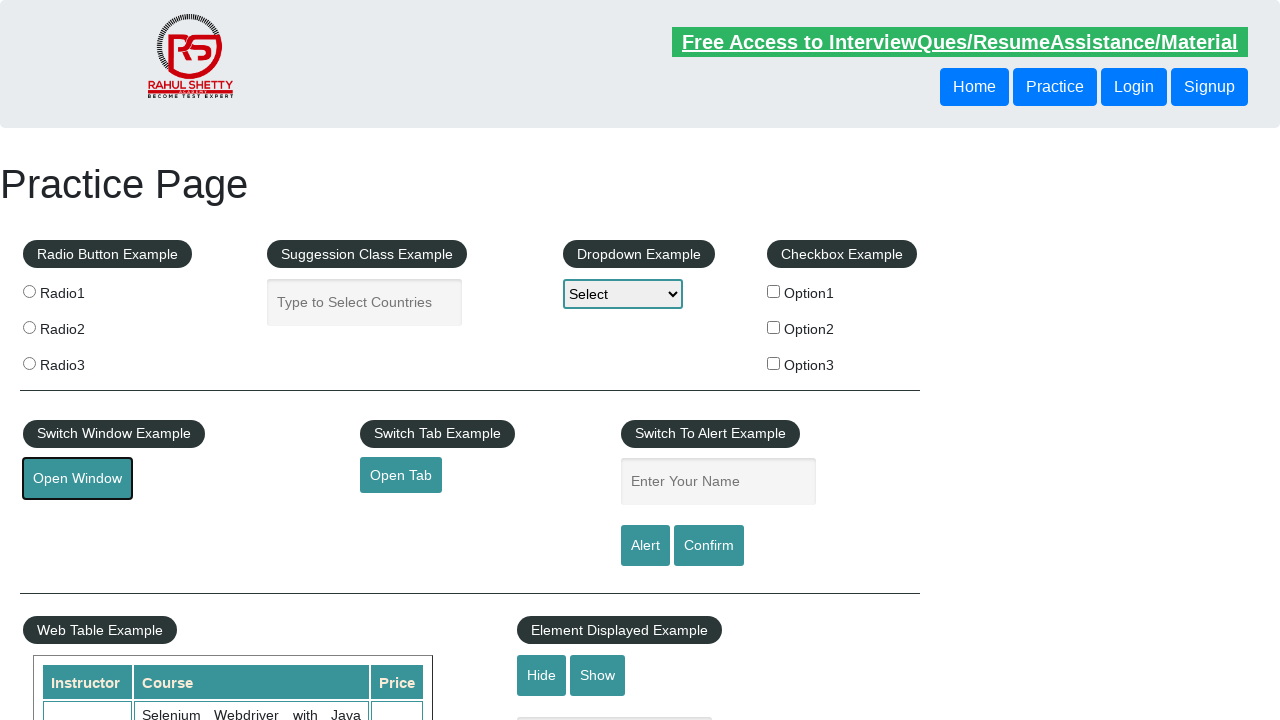

Closed the new window
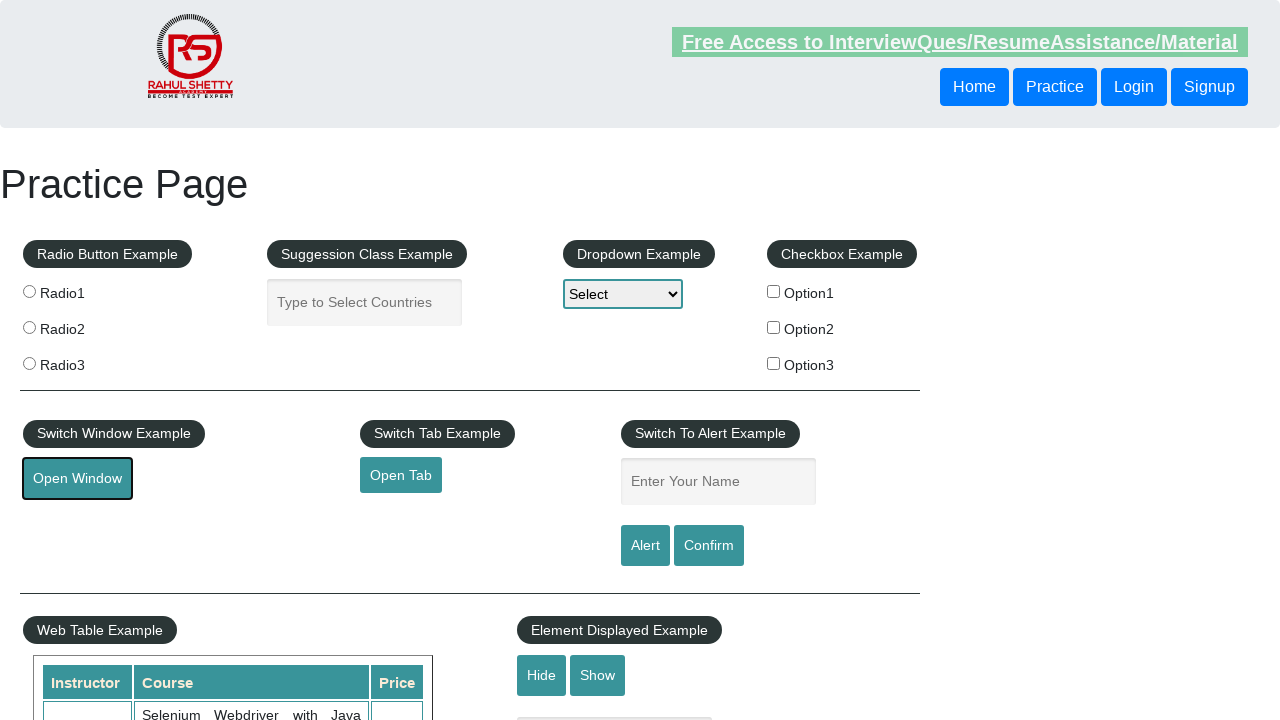

Filled name field with 'PRIYA' in parent window on #name
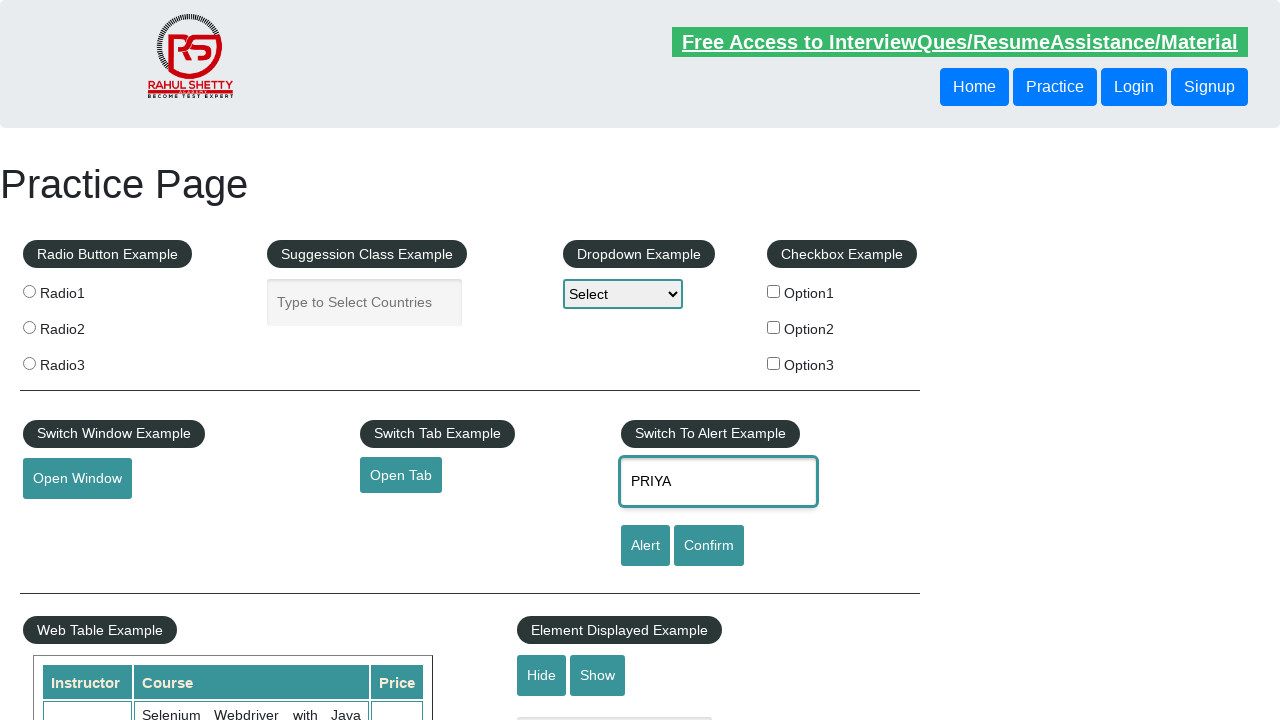

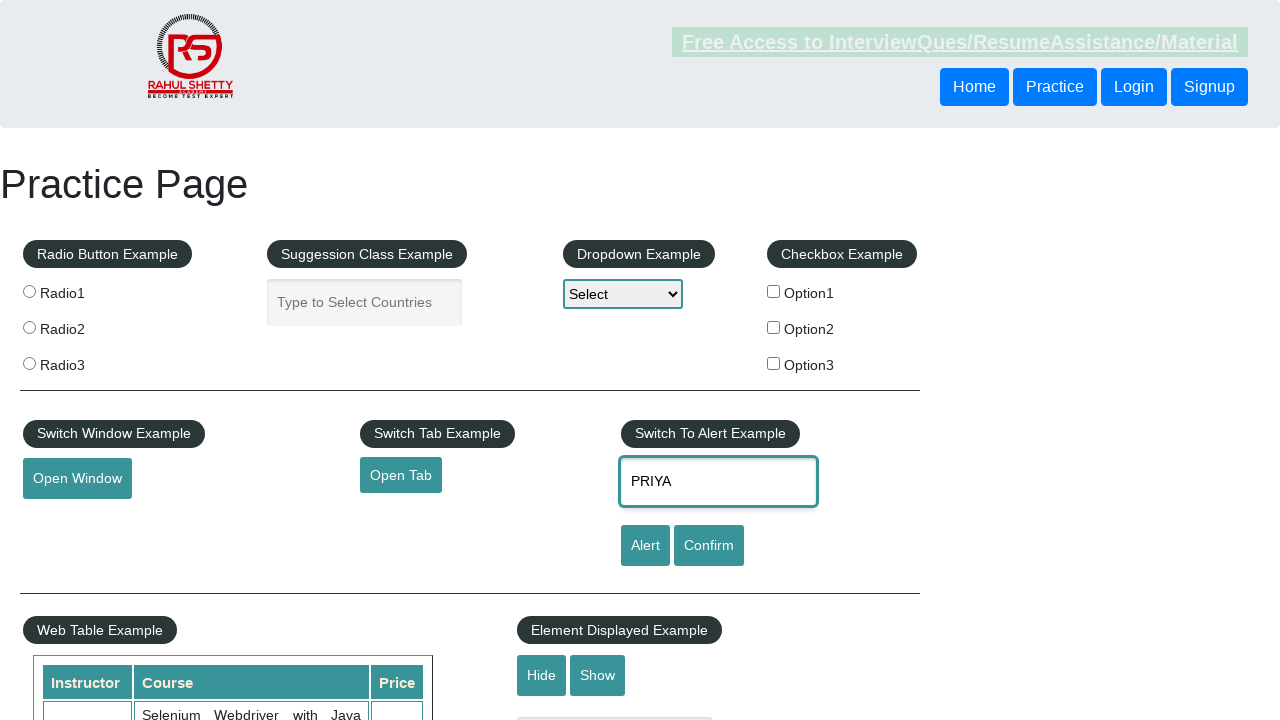